Tests scrolling functionality by scrolling to a specific link element on the page, clicking it to open a new window, then scrolling down in all open windows.

Starting URL: https://loopcamp.vercel.app/index.html

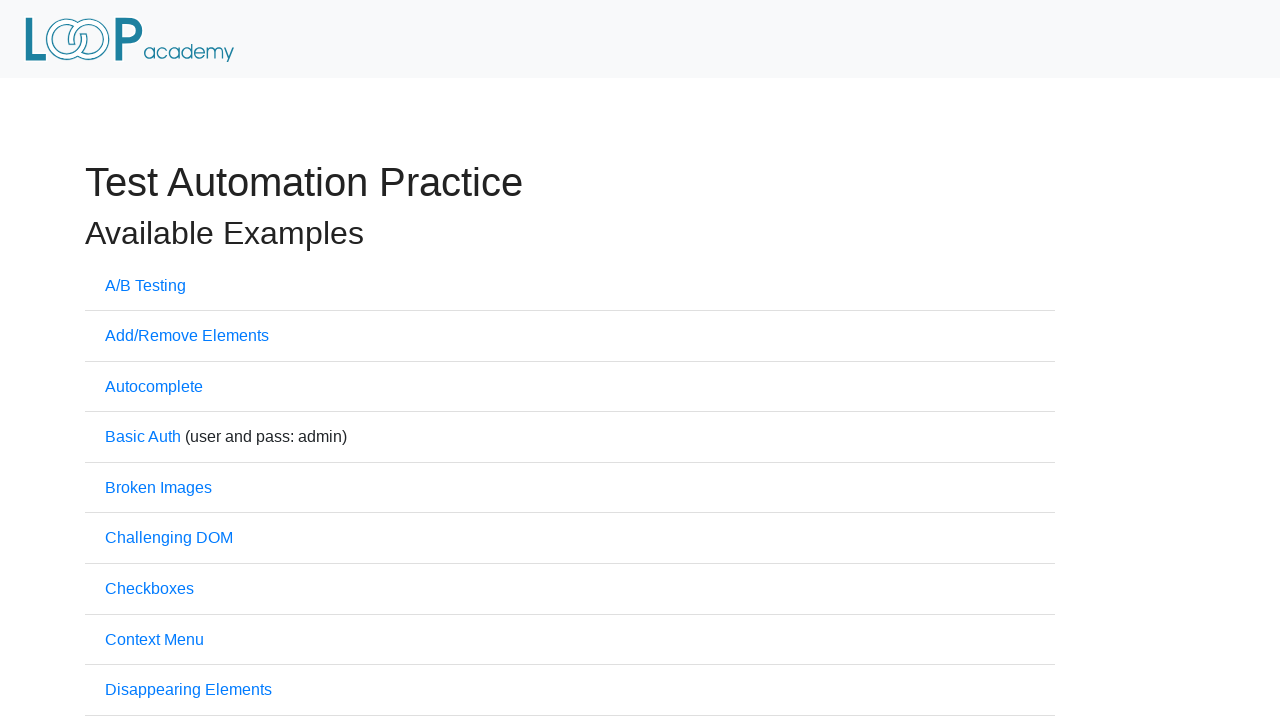

Located the loopcamp.io link element
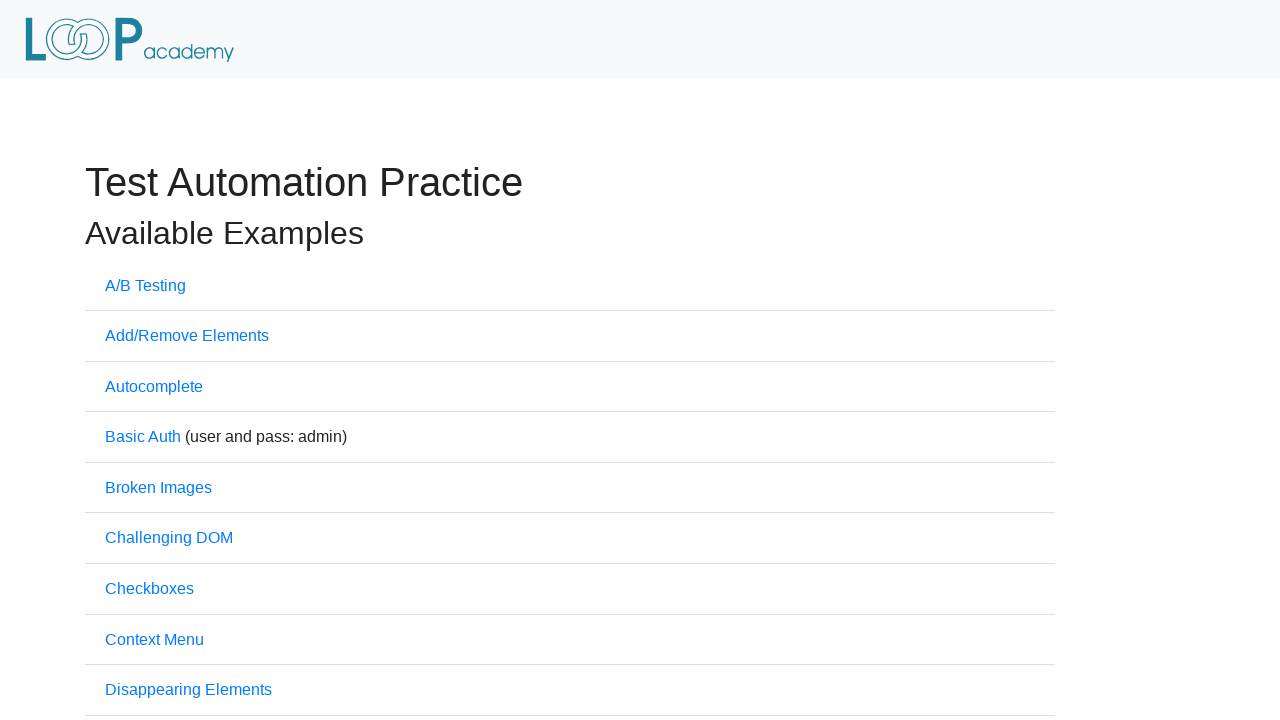

Scrolled link element into view
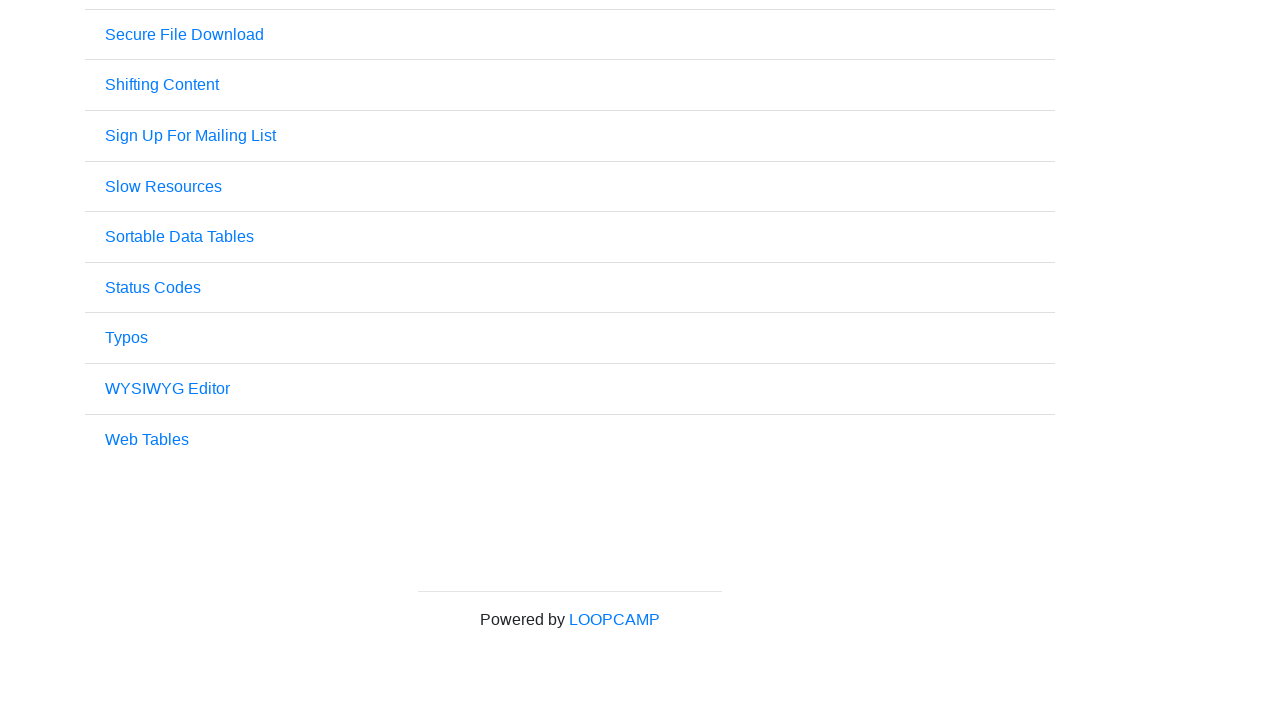

Clicked the loopcamp.io link, opened new window at (614, 620) on a[href='https://www.loopcamp.io/']
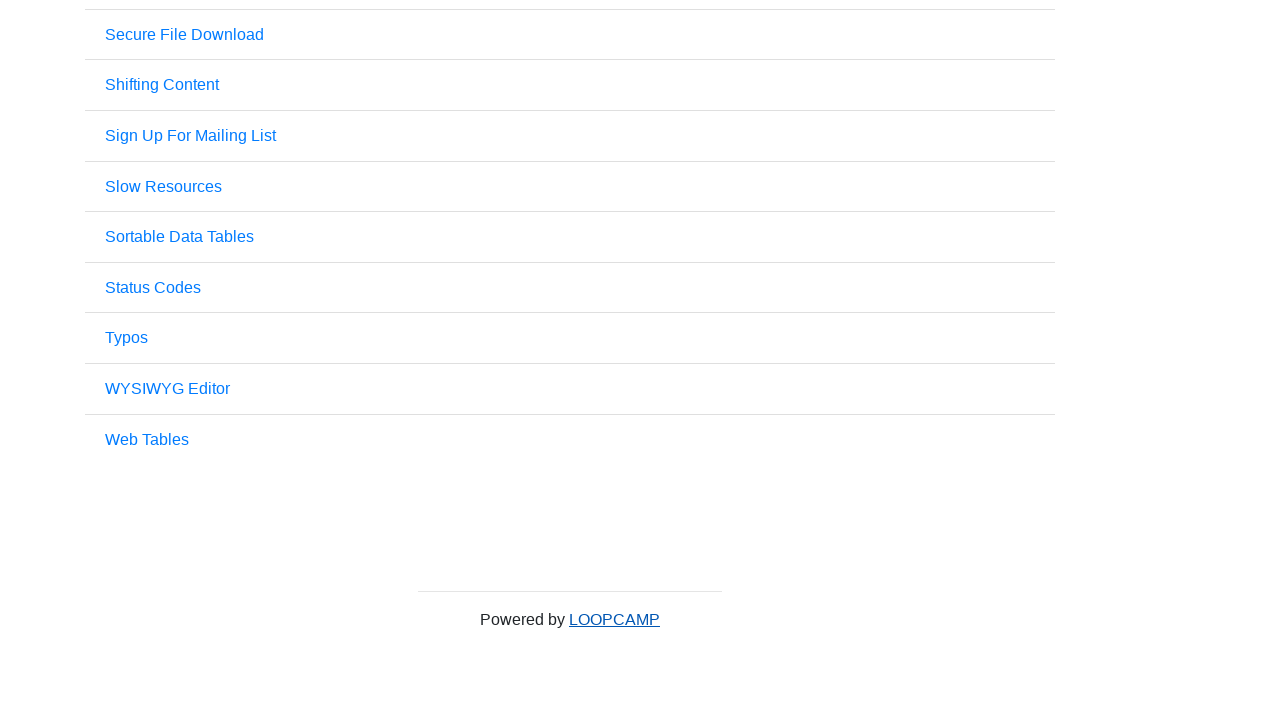

Retrieved all open pages/windows from context
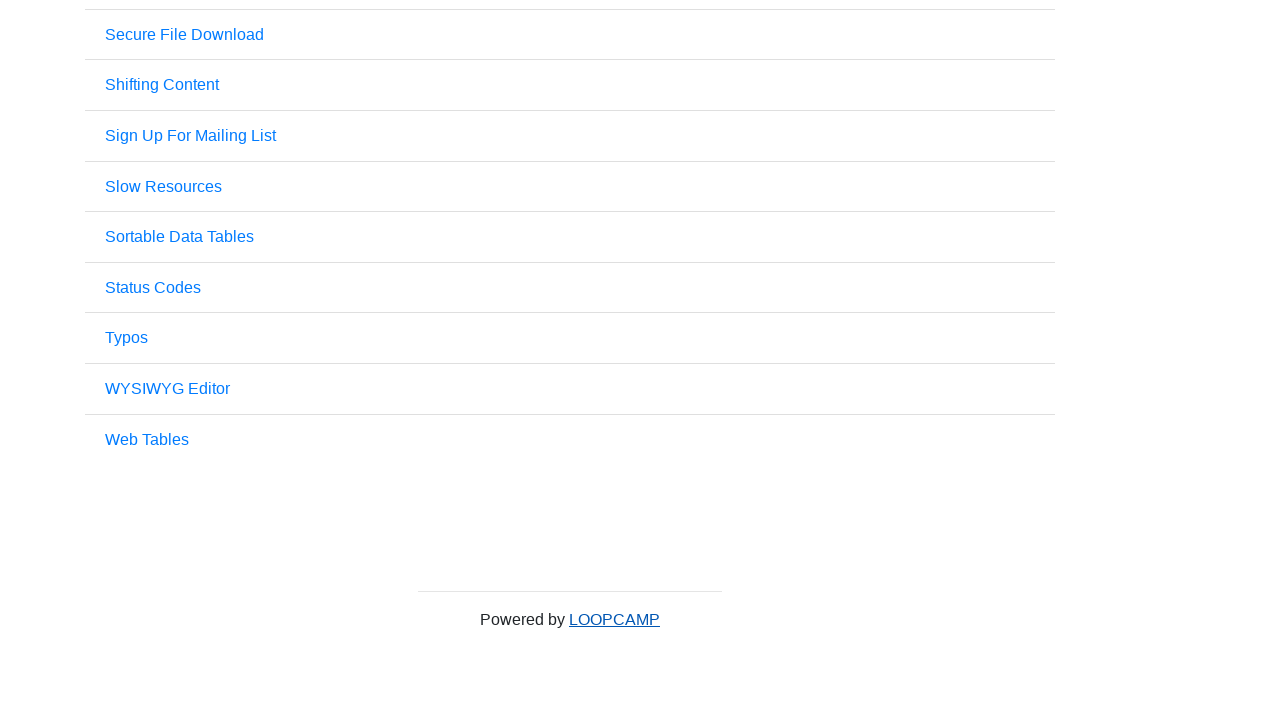

Scrolled down 5000 pixels in one of the open windows
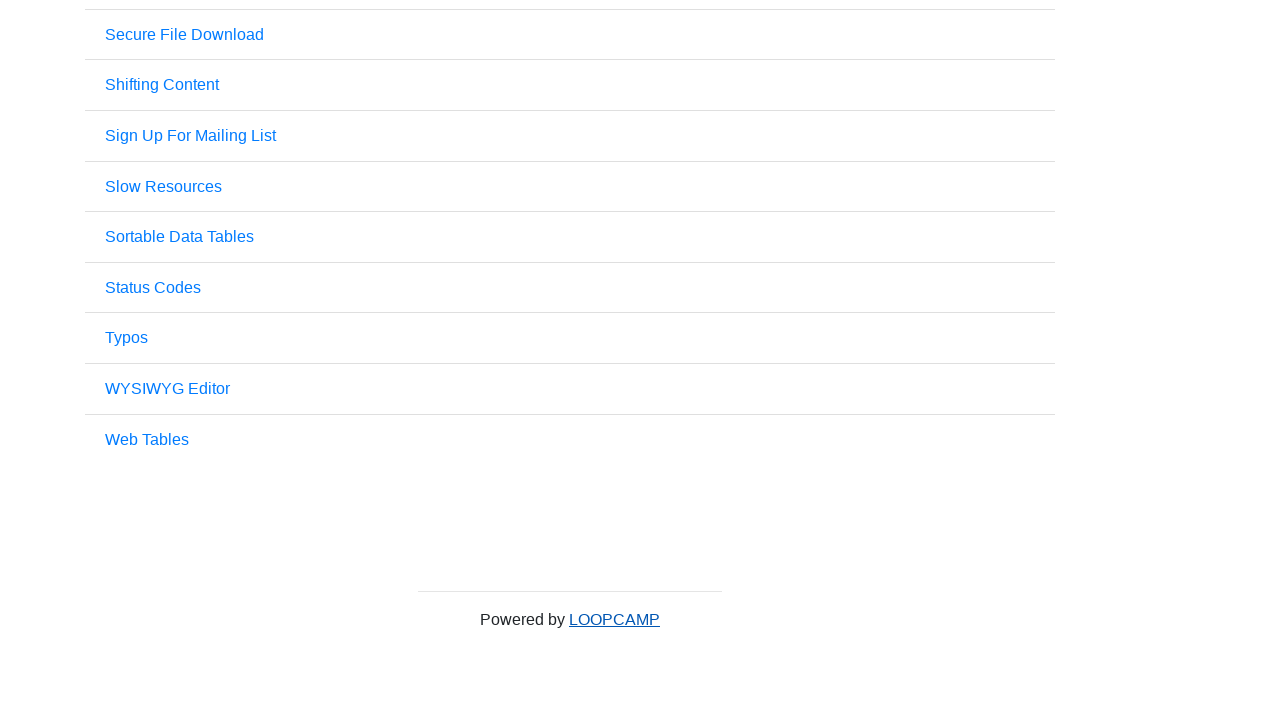

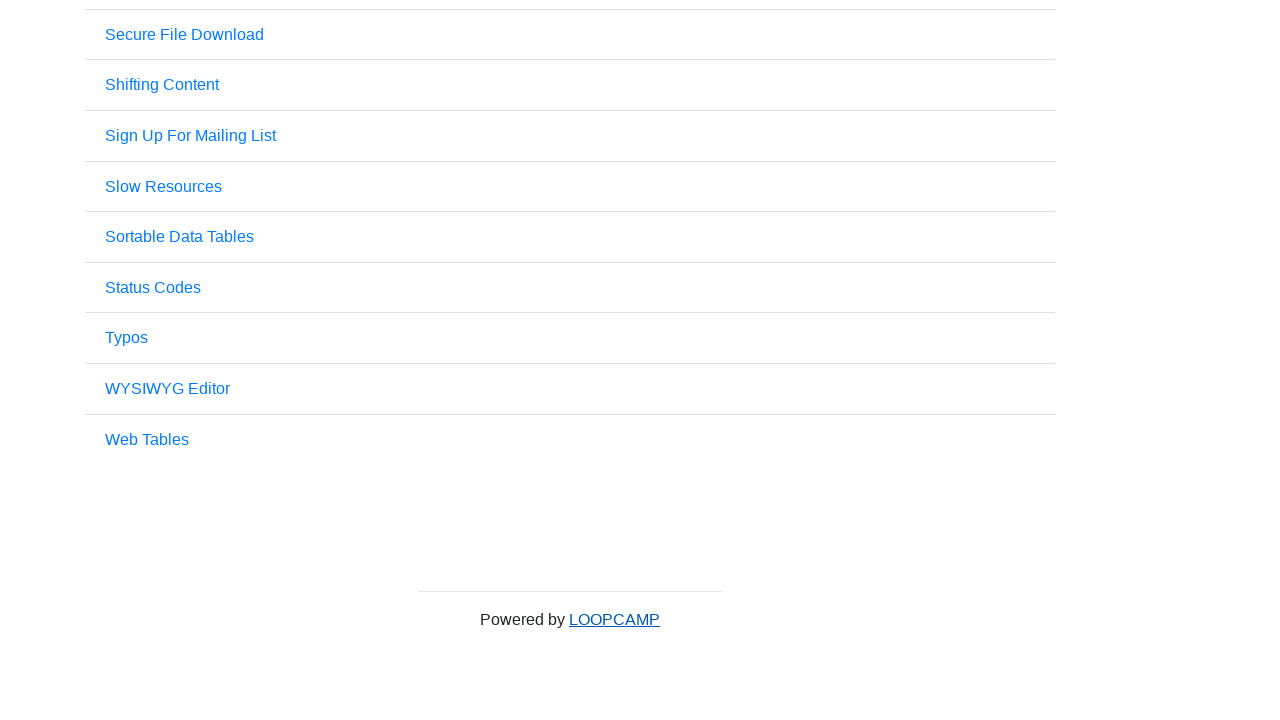